Tests checkbox functionality by checking, verifying, unchecking, and verifying the unchecked state

Starting URL: https://codenboxautomationlab.com/practice/

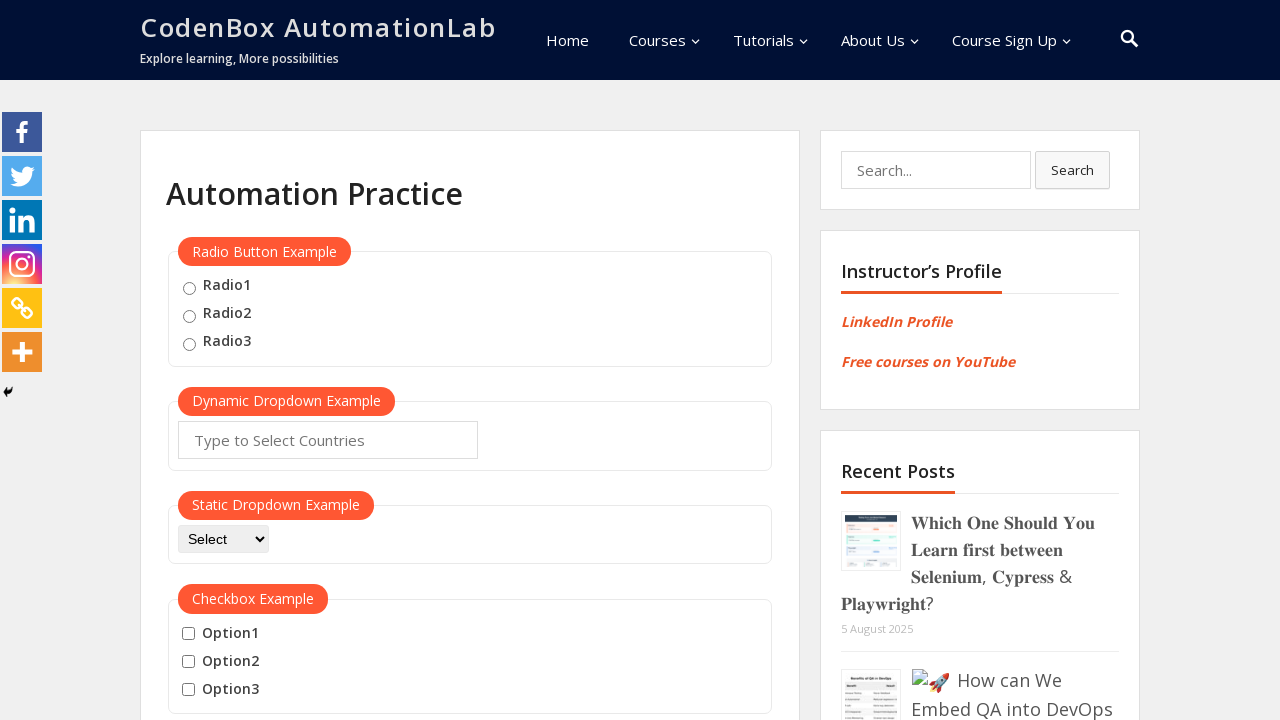

Checked the checkbox with id 'checkBoxOption1' at (188, 634) on #checkBoxOption1
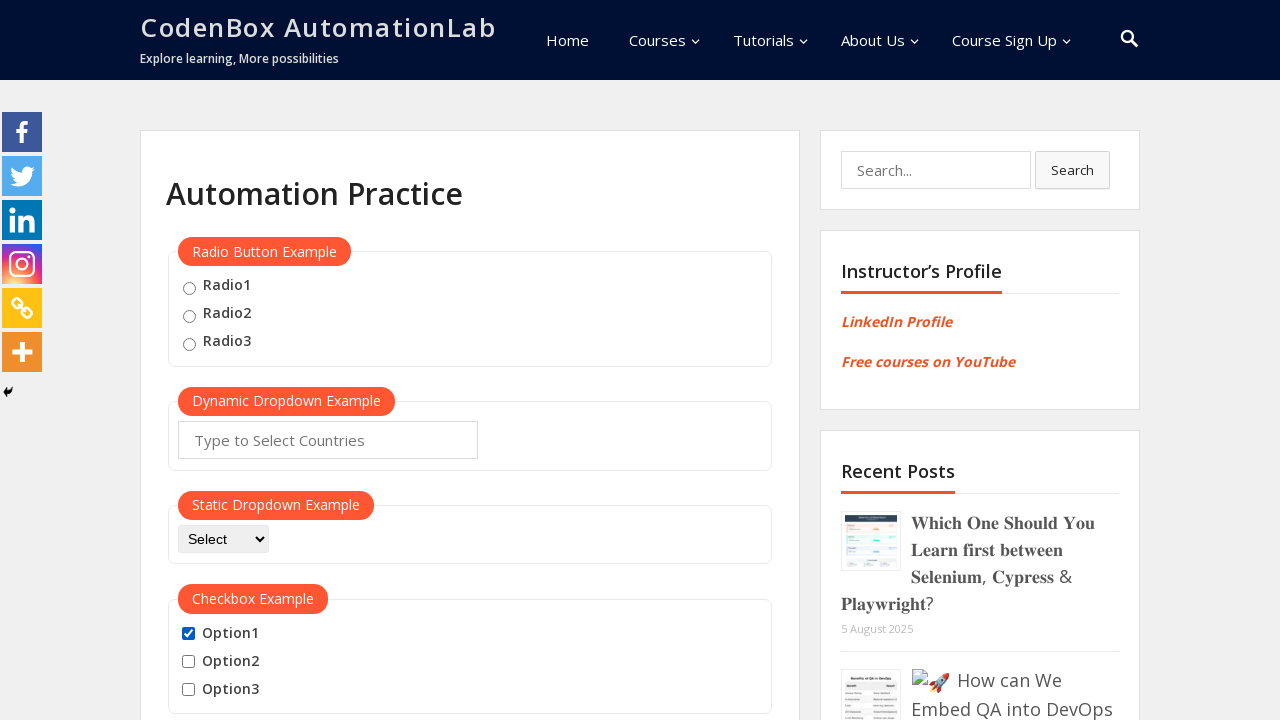

Verified that checkbox is in checked state
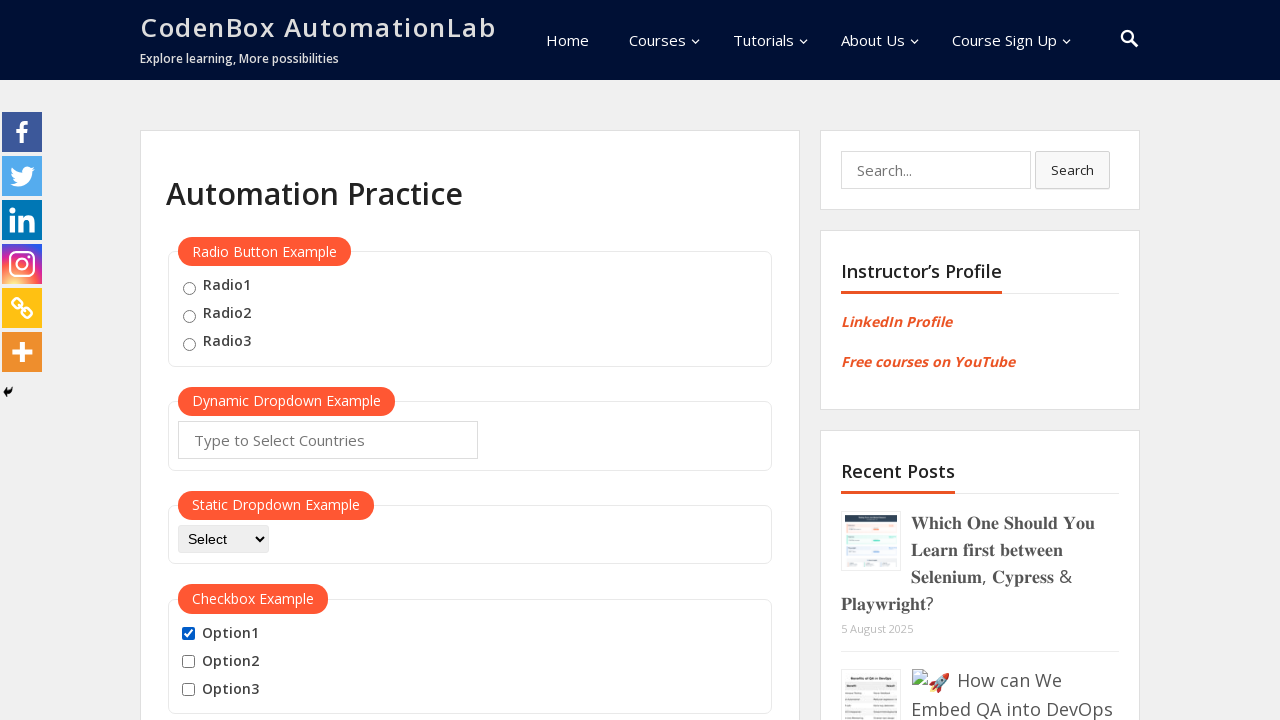

Unchecked the checkbox with id 'checkBoxOption1' at (188, 634) on #checkBoxOption1
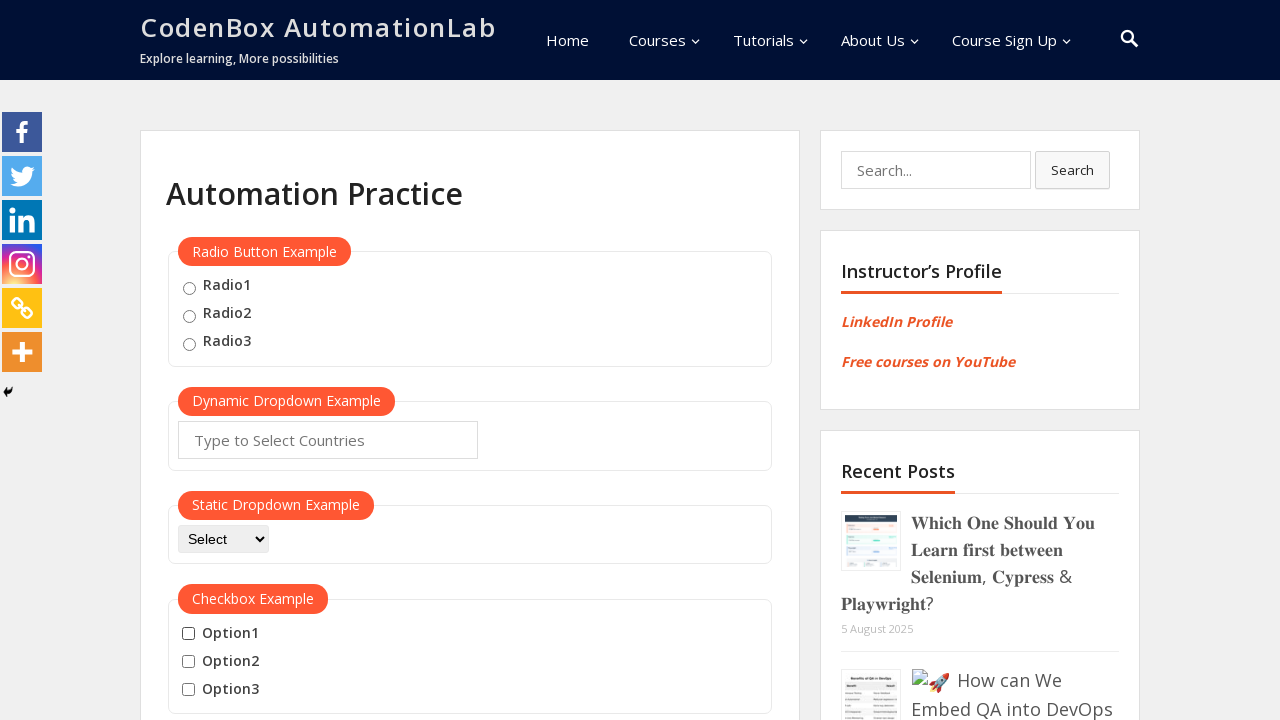

Verified that checkbox is in unchecked state
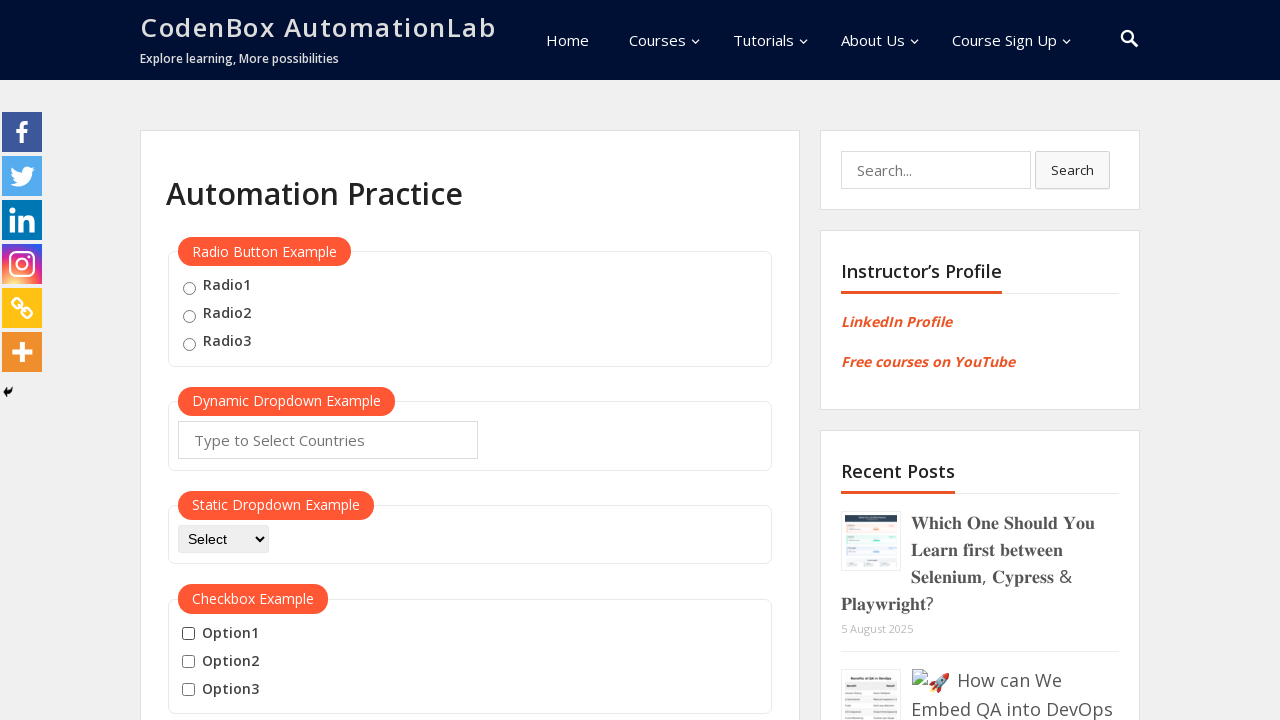

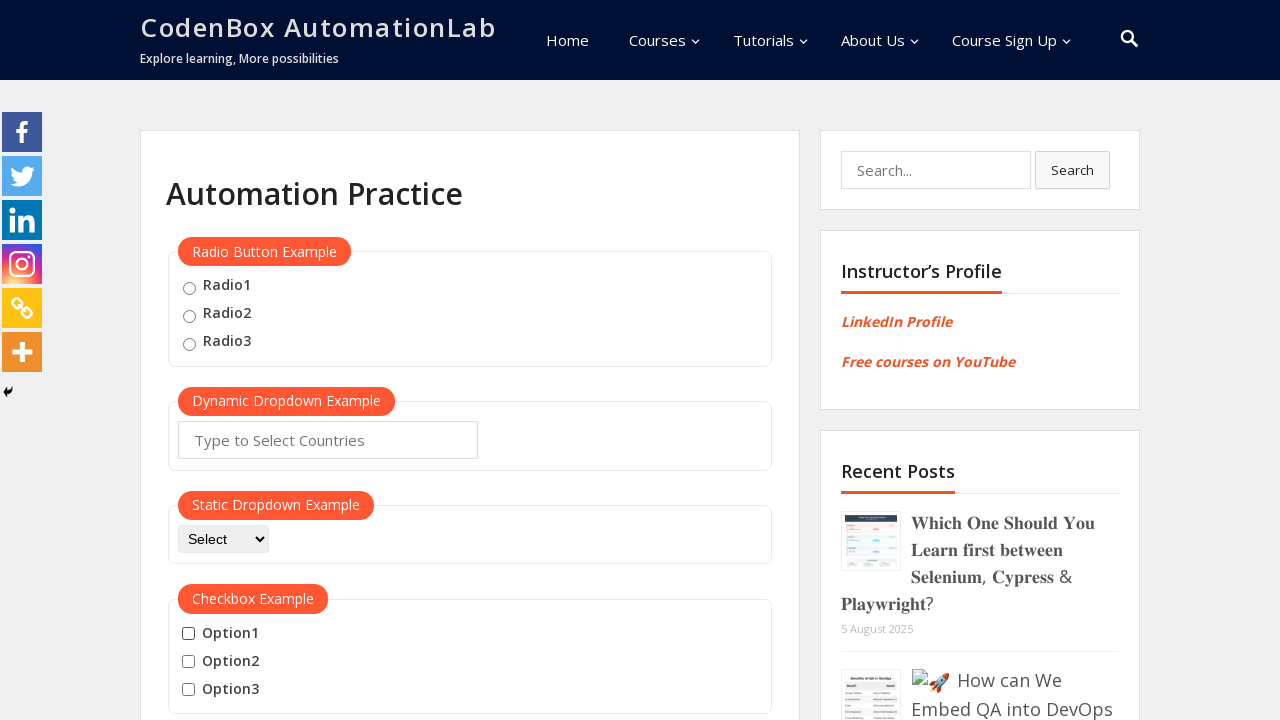